Tests JavaScript alert prompt functionality by triggering a prompt alert, entering text, and dismissing it

Starting URL: https://the-internet.herokuapp.com/javascript_alerts

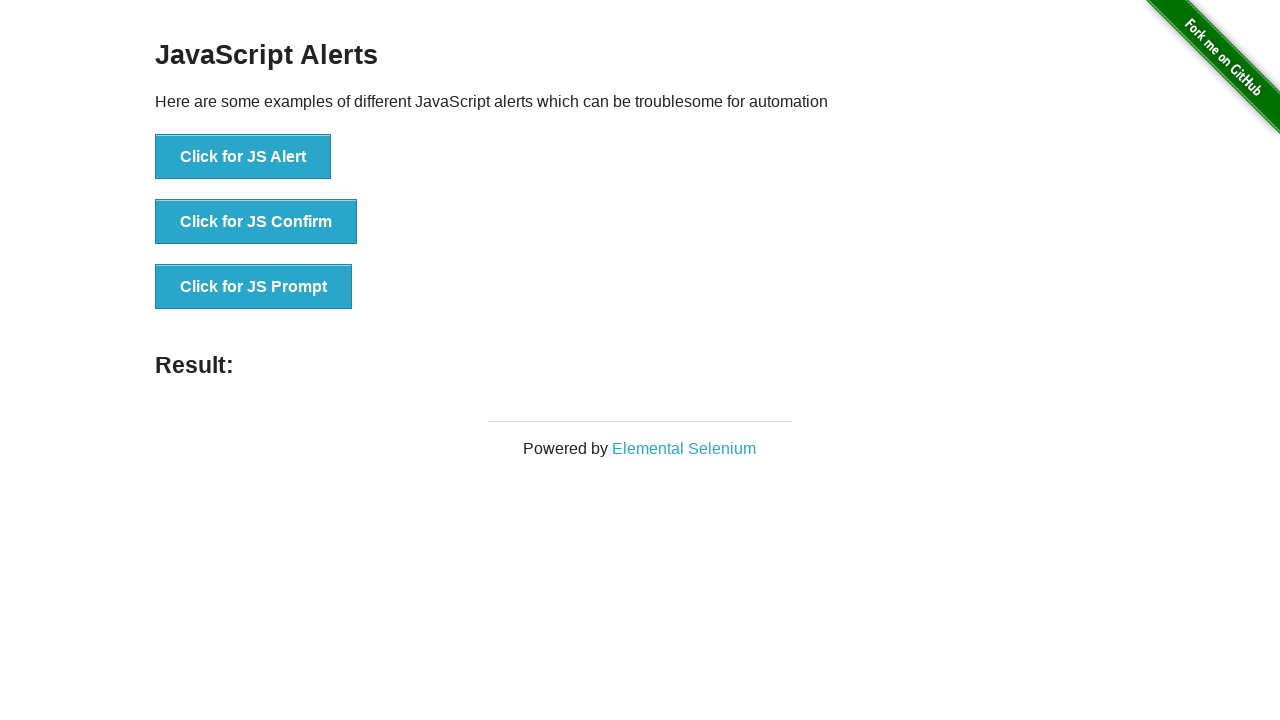

Clicked button to trigger JavaScript prompt dialog at (254, 287) on xpath=//button[@onclick='jsPrompt()']
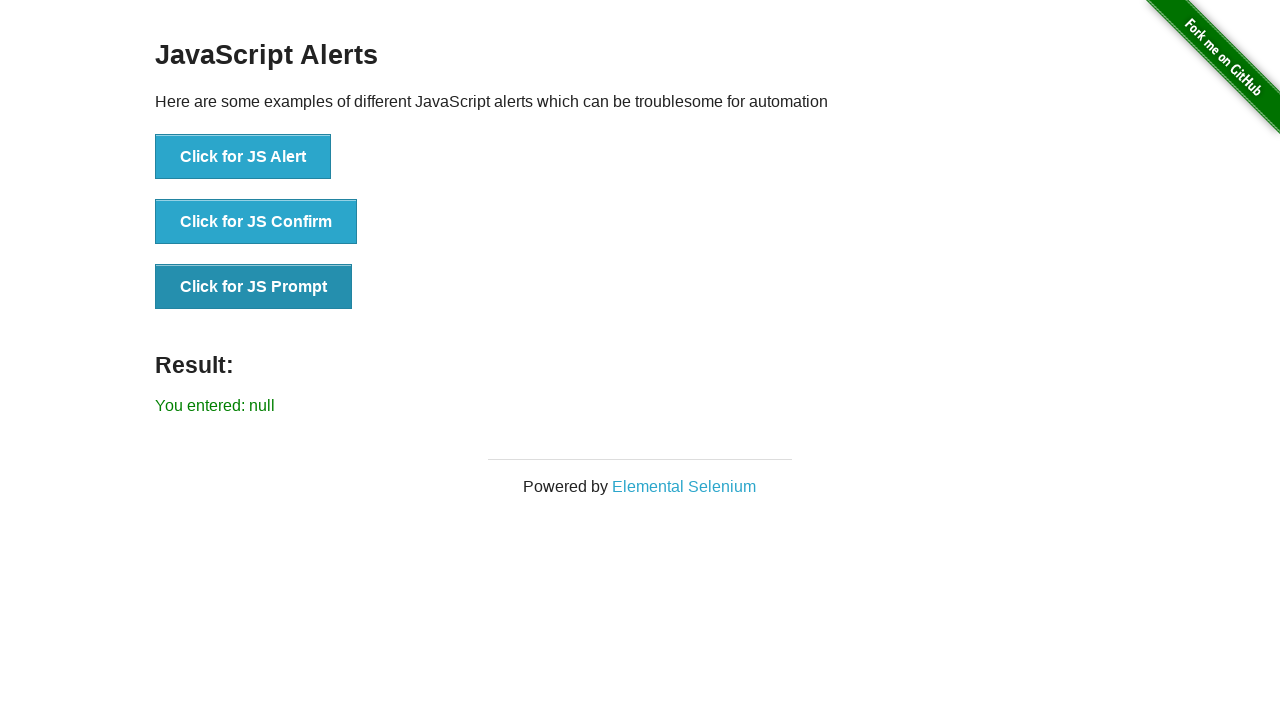

Set up dialog handler to dismiss prompts
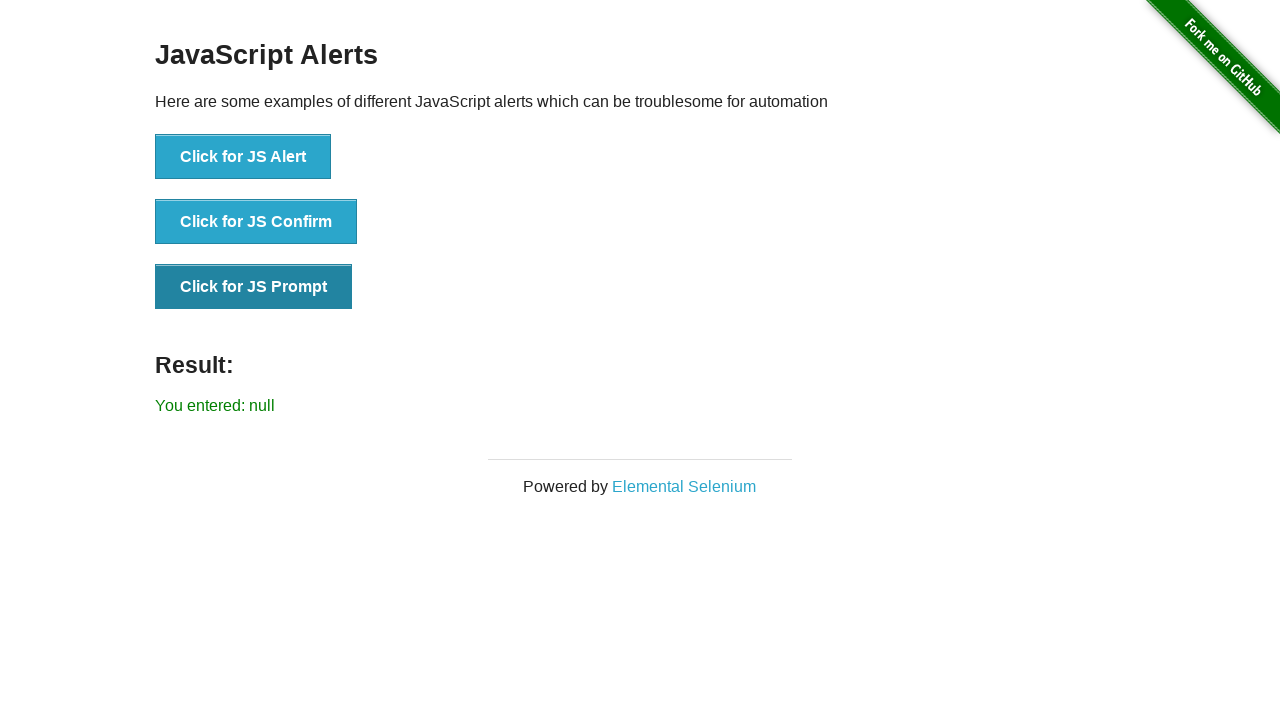

Clicked button to trigger second JavaScript prompt dialog at (254, 287) on xpath=//button[@onclick='jsPrompt()']
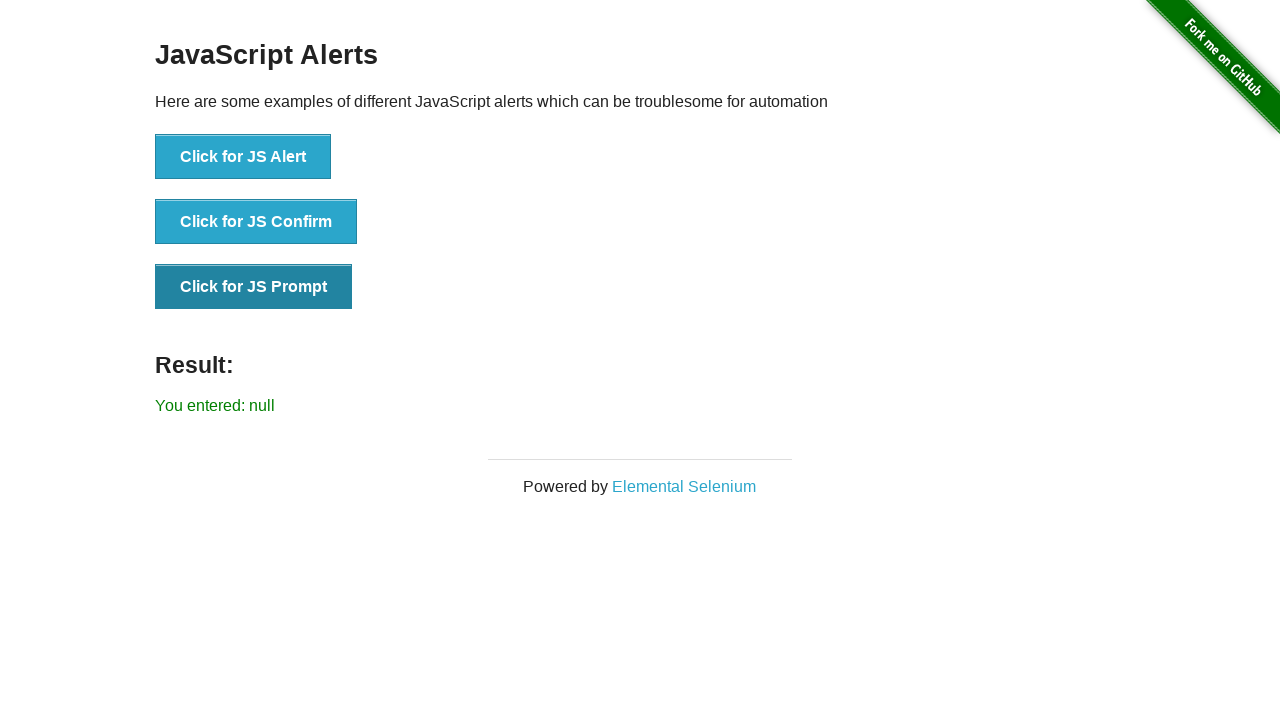

Set up dialog handler to accept prompt with custom text
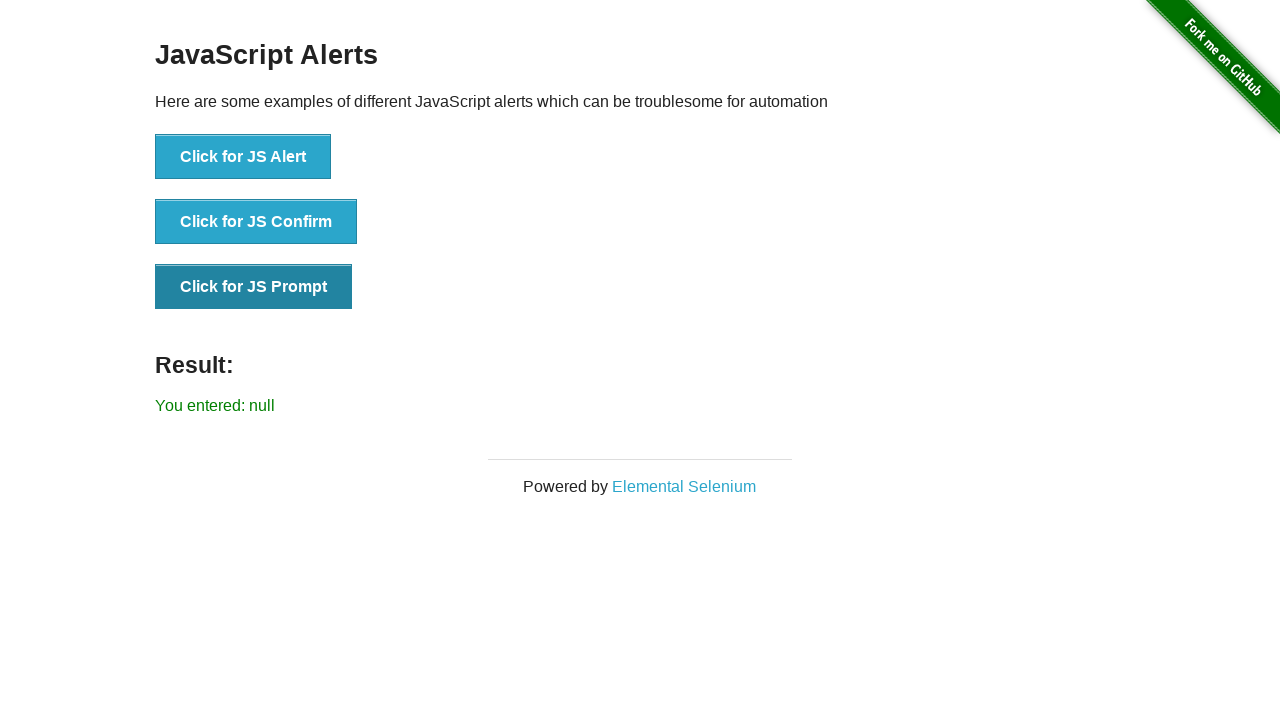

Clicked button to trigger third JavaScript prompt dialog and accepted with text 'Hello VISHAL..' at (254, 287) on xpath=//button[@onclick='jsPrompt()']
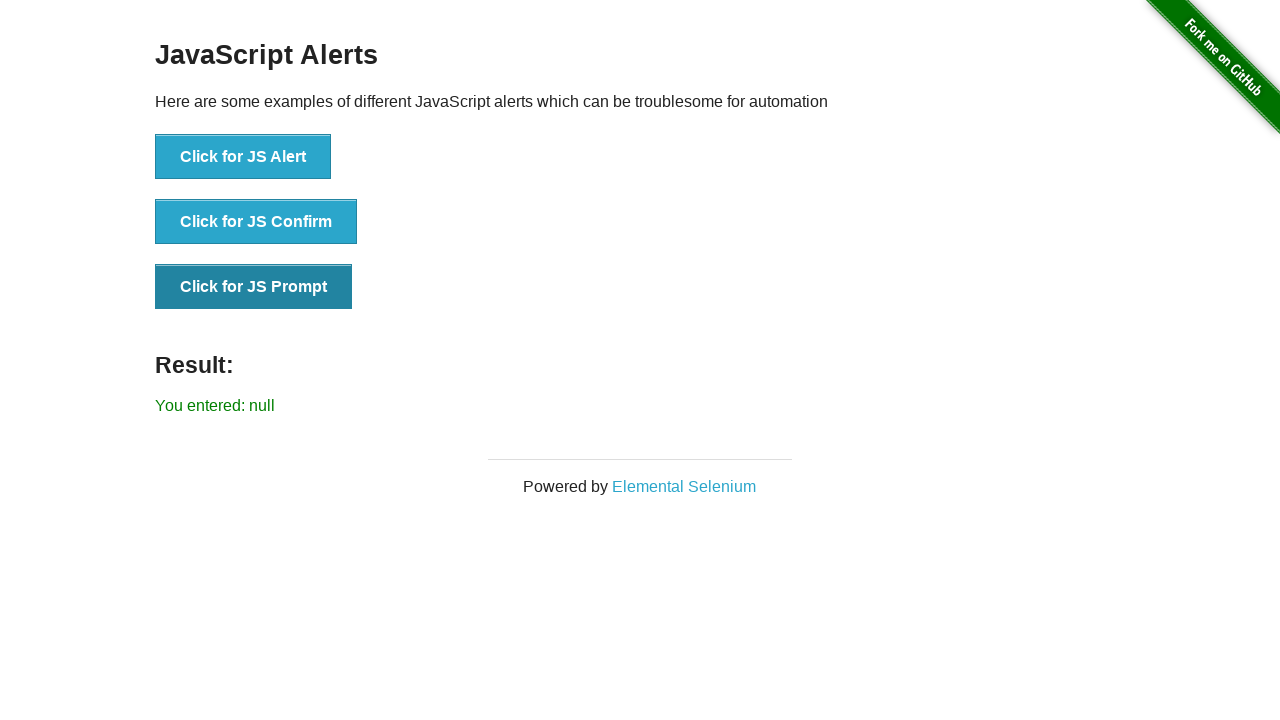

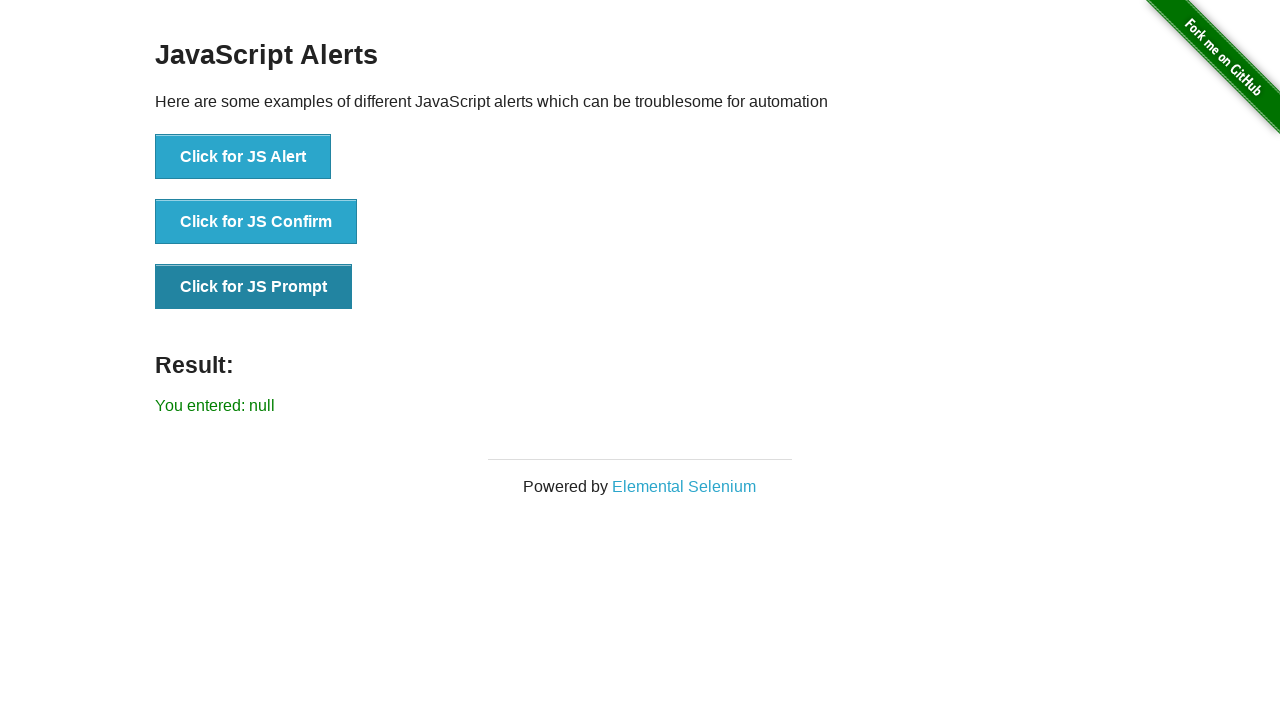